Tests a comprehensive form on a test automation practice site, filling out personal information fields, selecting radio buttons, checkboxes, dropdowns, date pickers, interacting with tables, and handling various alert dialogs.

Starting URL: https://testautomationpractice.blogspot.com/

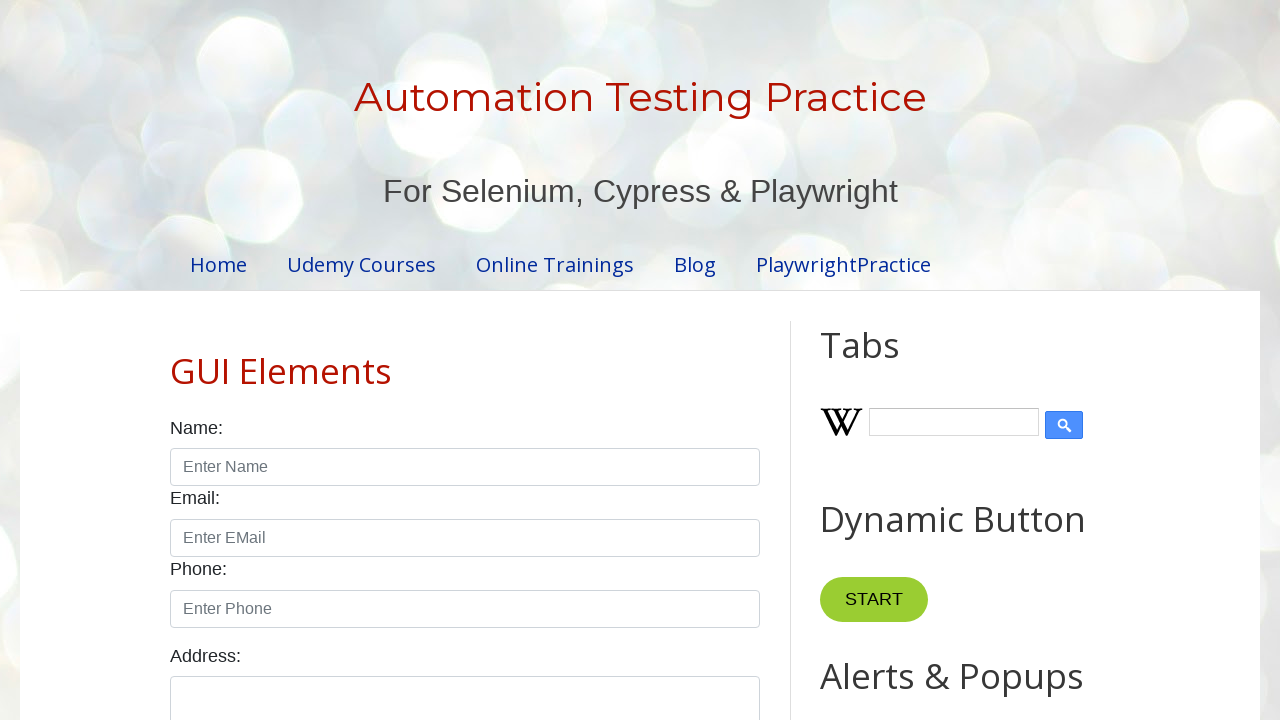

Clicked on name input field at (465, 467) on internal:role=textbox[name="Enter Name"i]
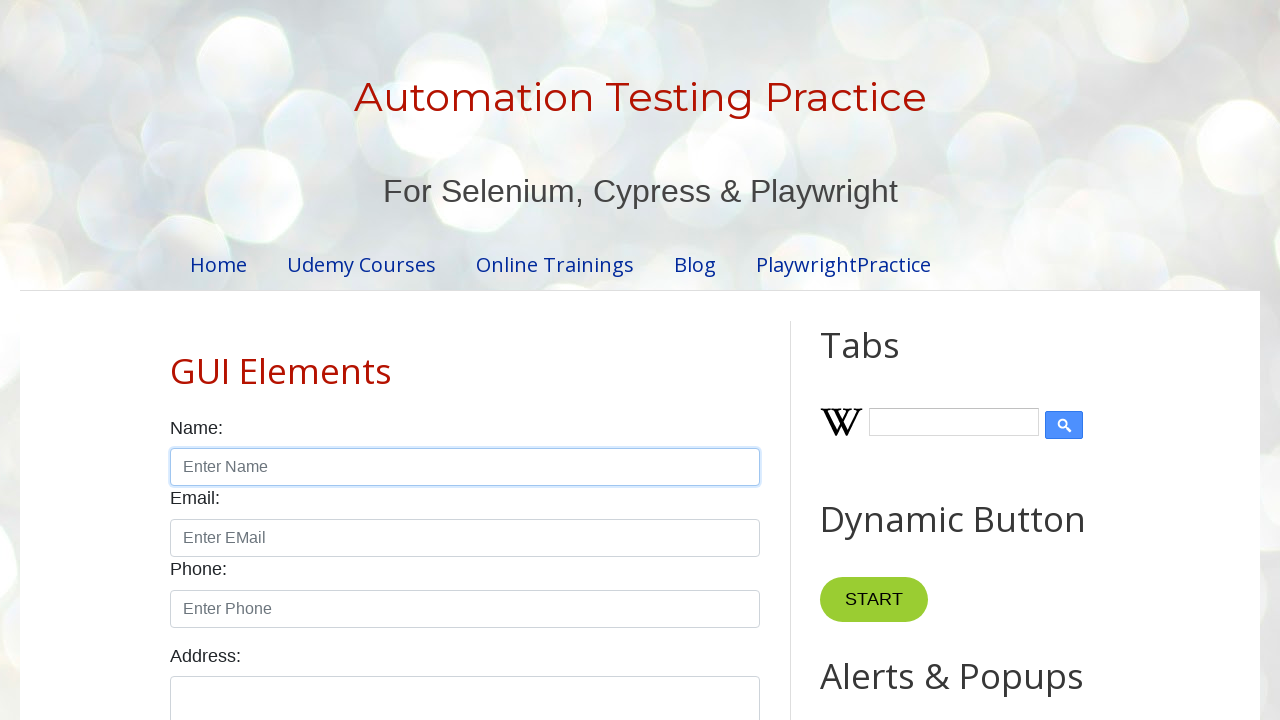

Filled name field with 'raaj' on internal:role=textbox[name="Enter Name"i]
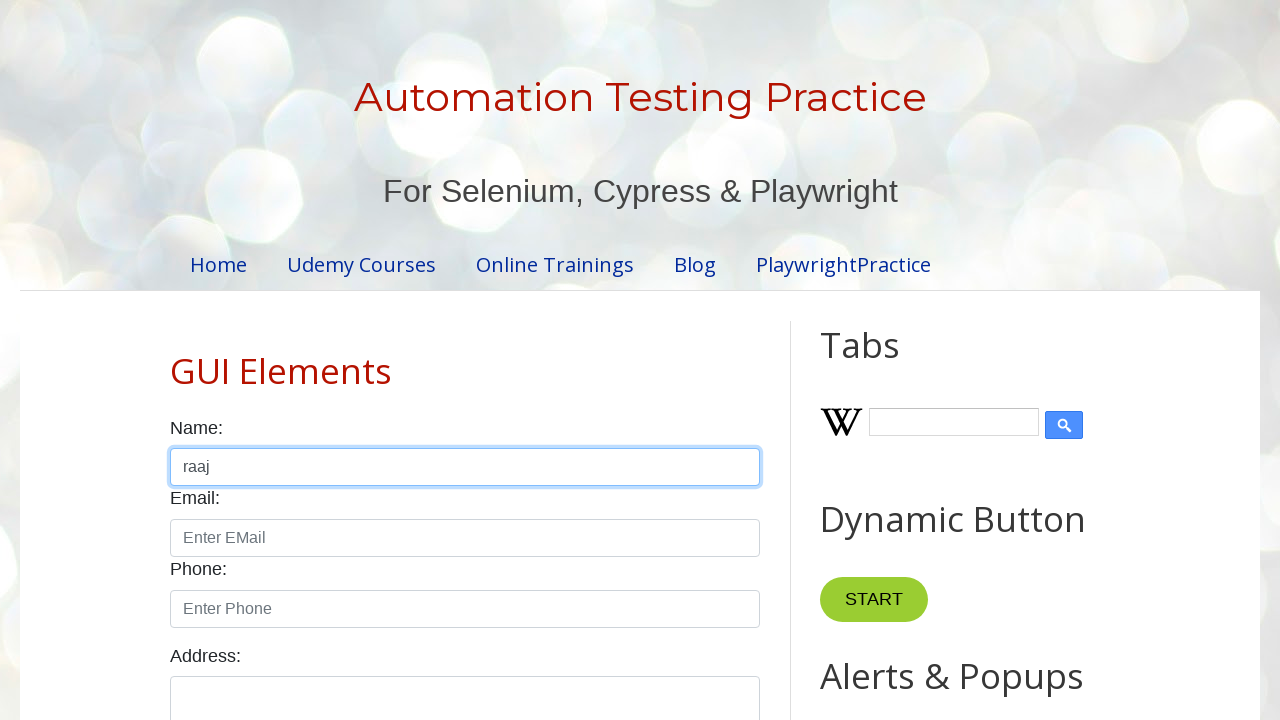

Clicked on email input field at (465, 538) on internal:role=textbox[name="Enter EMail"i]
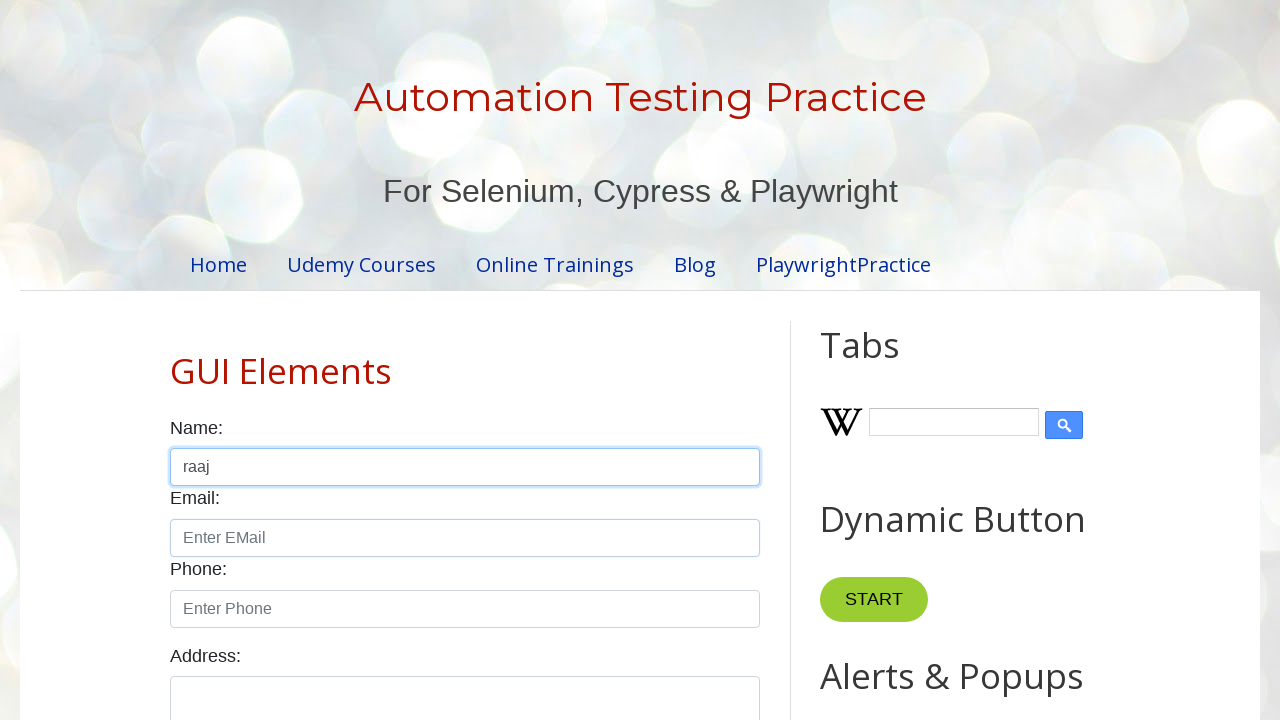

Filled email field with 'raaj@gmail.com' on internal:role=textbox[name="Enter EMail"i]
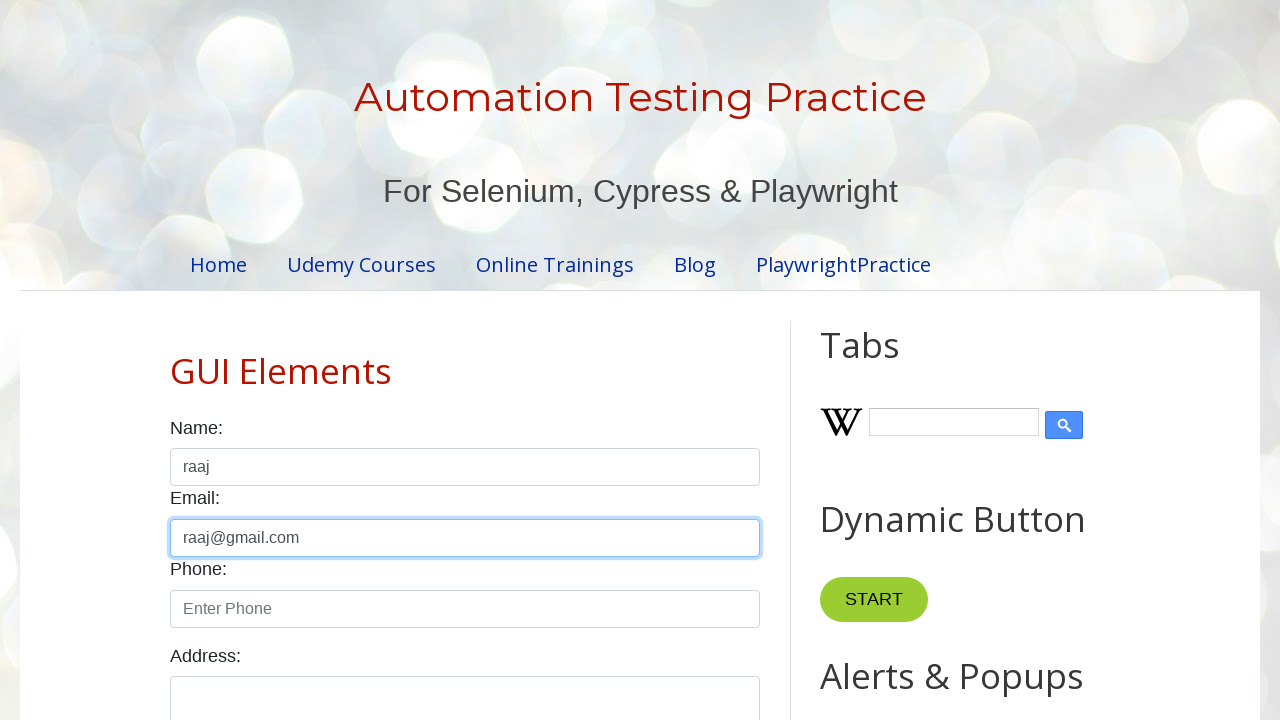

Clicked on phone input field at (465, 609) on internal:role=textbox[name="Enter Phone"i]
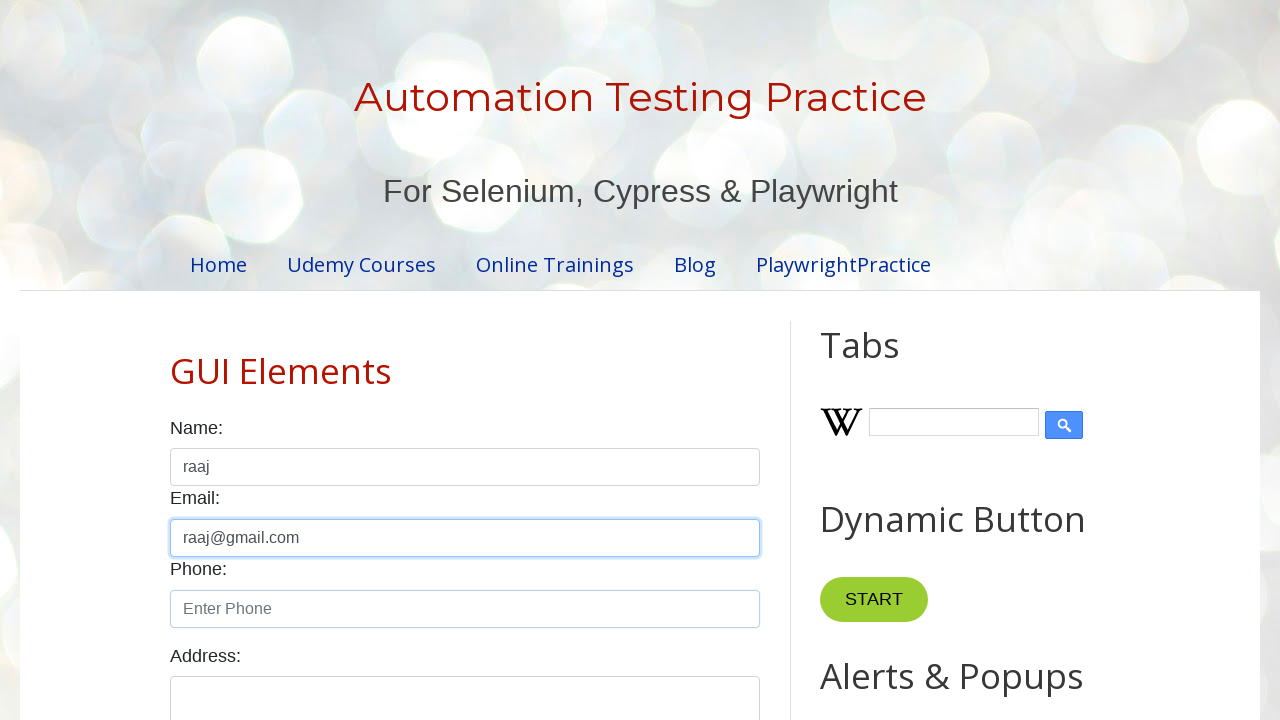

Filled phone field with '9846663784' on internal:role=textbox[name="Enter Phone"i]
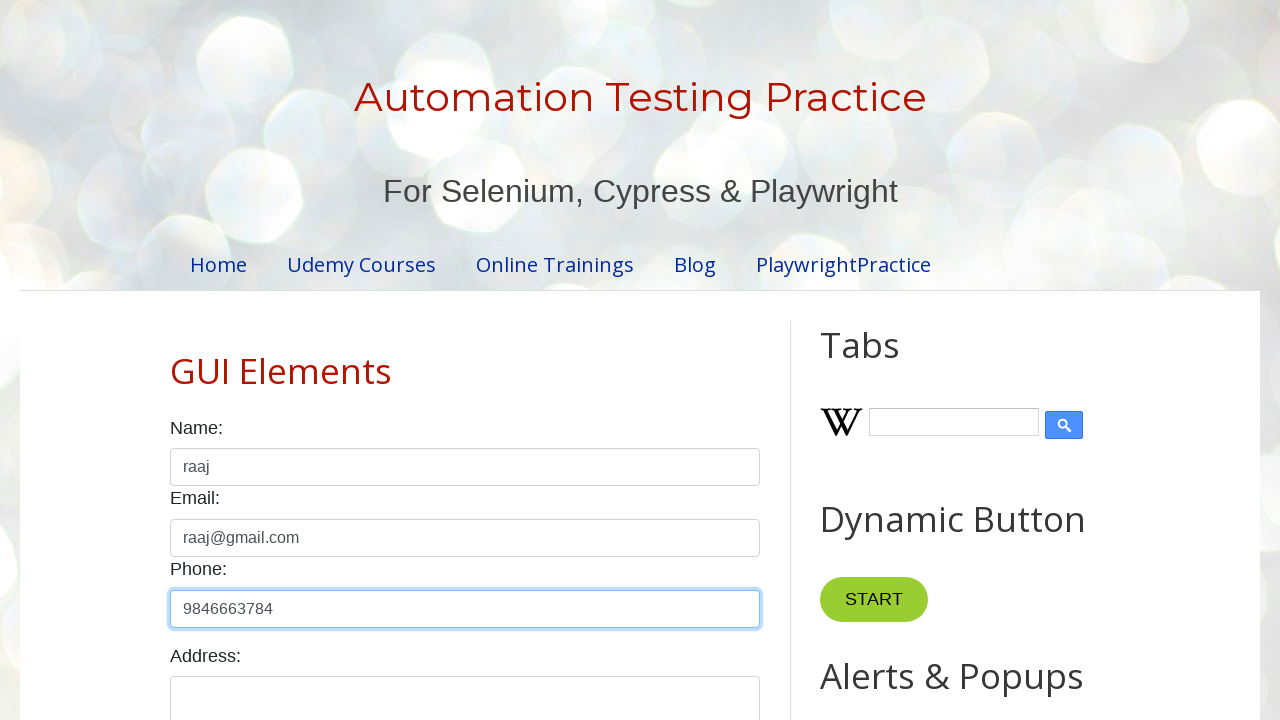

Clicked on address input field at (465, 690) on internal:role=textbox[name="Address:"i]
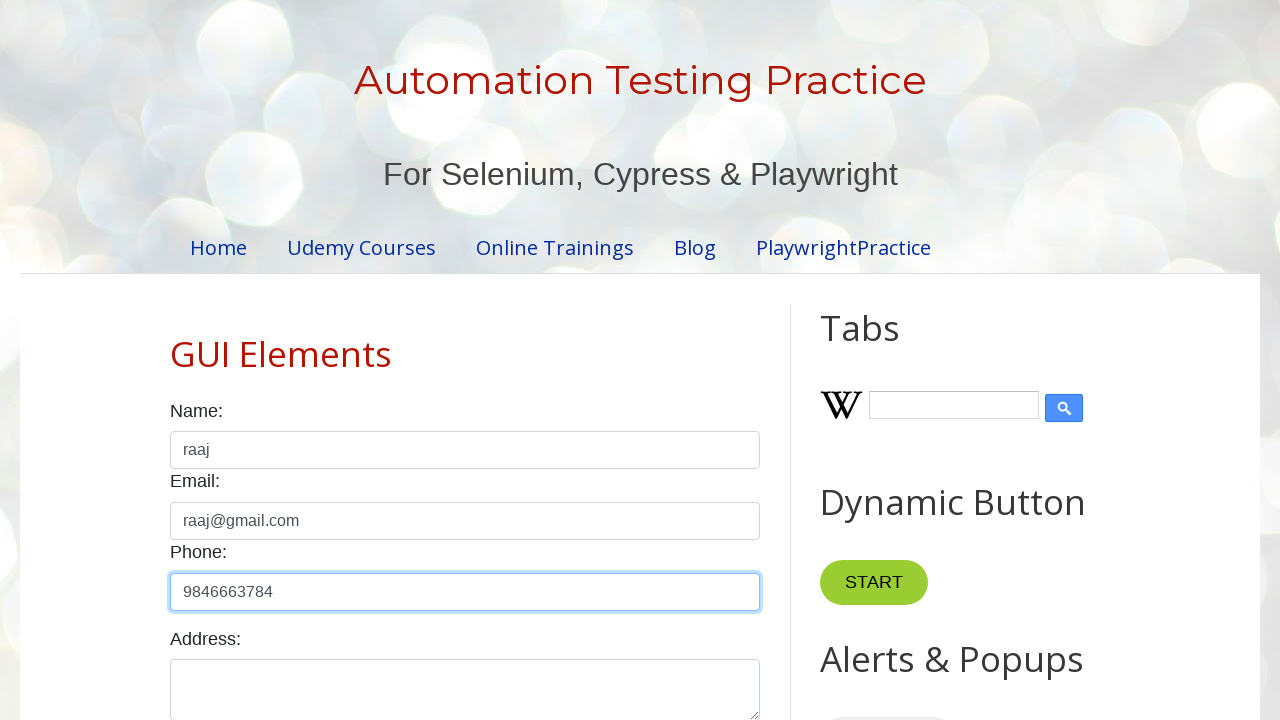

Filled address field with complete address on internal:role=textbox[name="Address:"i]
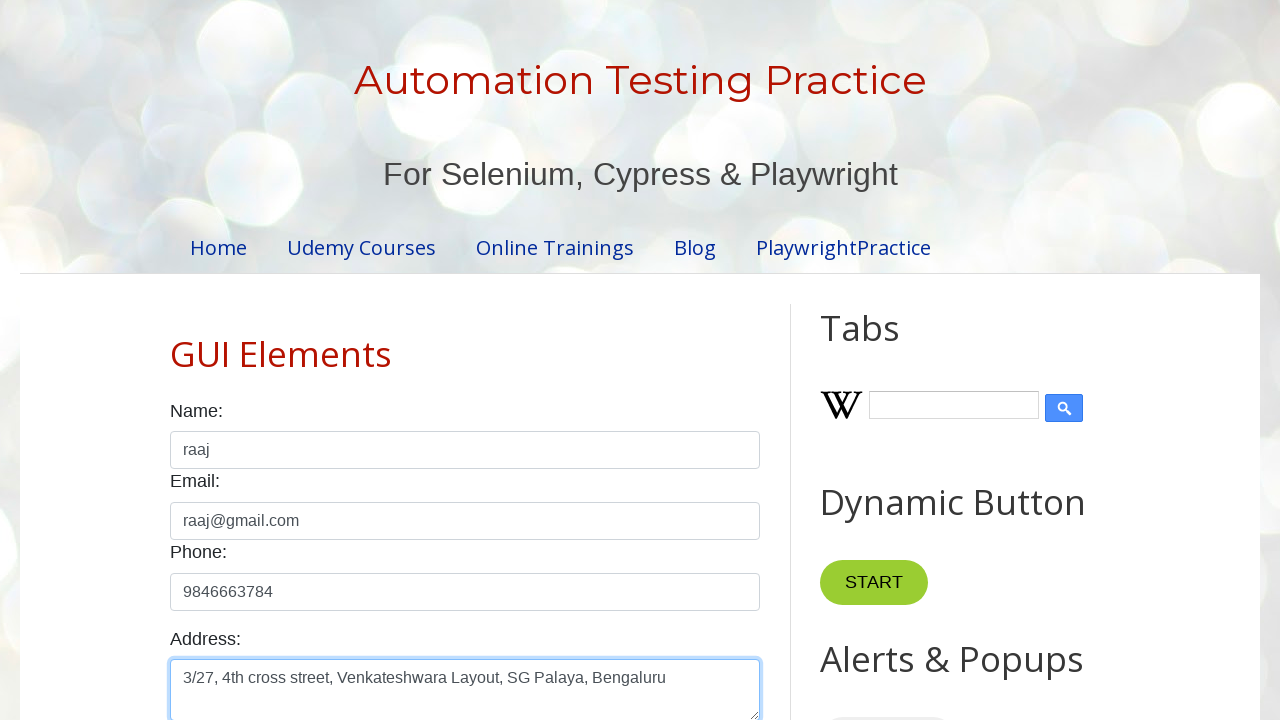

Selected 'Male' radio button for gender at (176, 360) on internal:role=radio[name="Male"s]
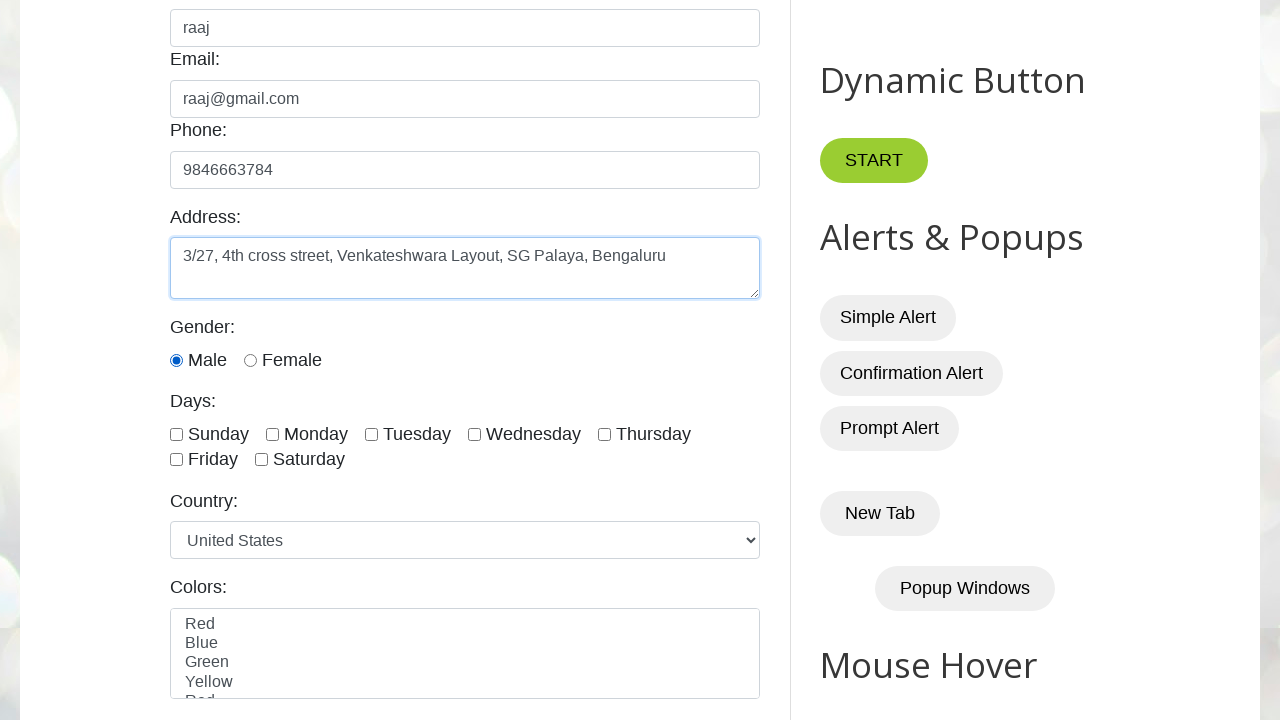

Checked 'Wednesday' checkbox at (474, 434) on internal:role=checkbox[name="Wednesday"i]
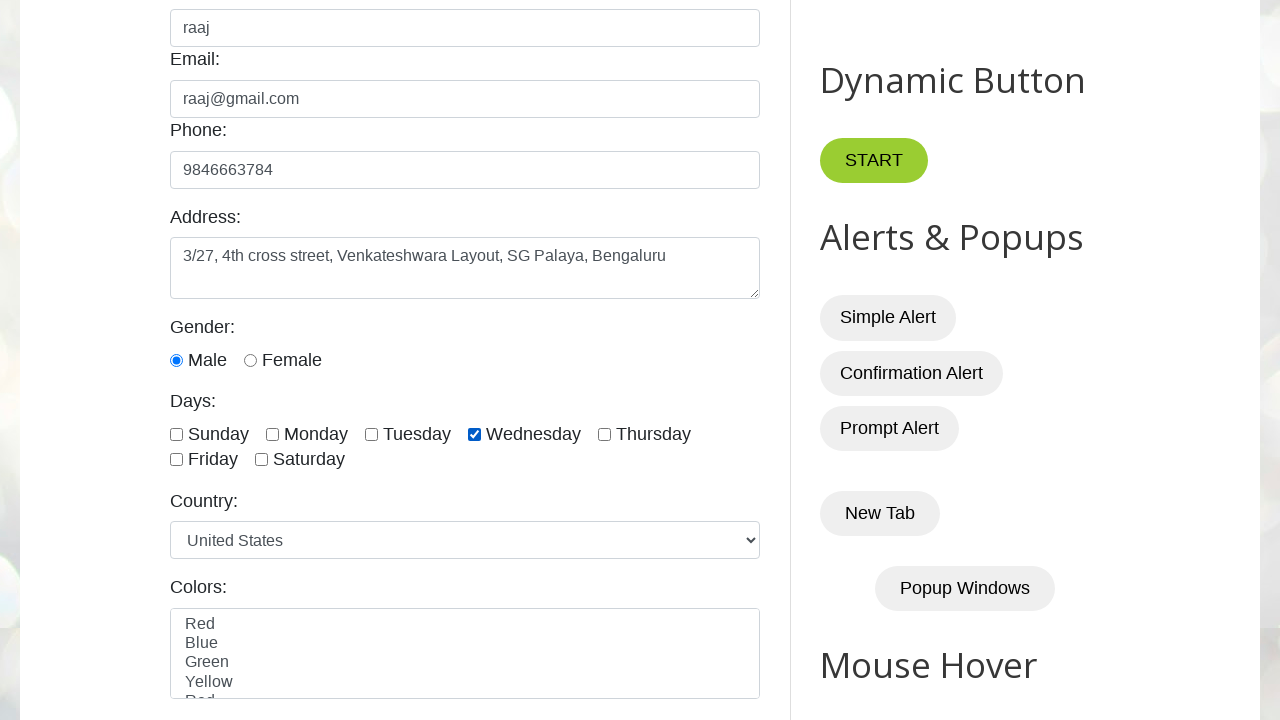

Selected 'india' from country dropdown on internal:label="Country:"i
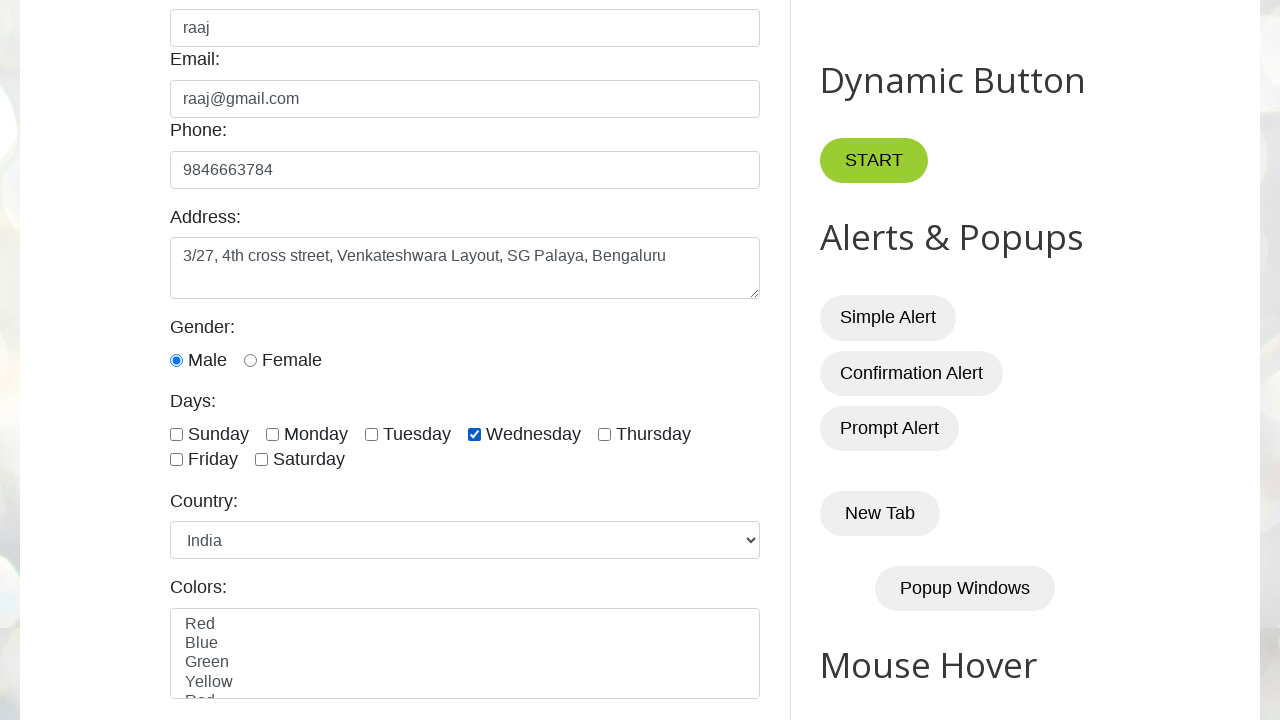

Selected 'red' from colors dropdown on internal:label="Colors:"i
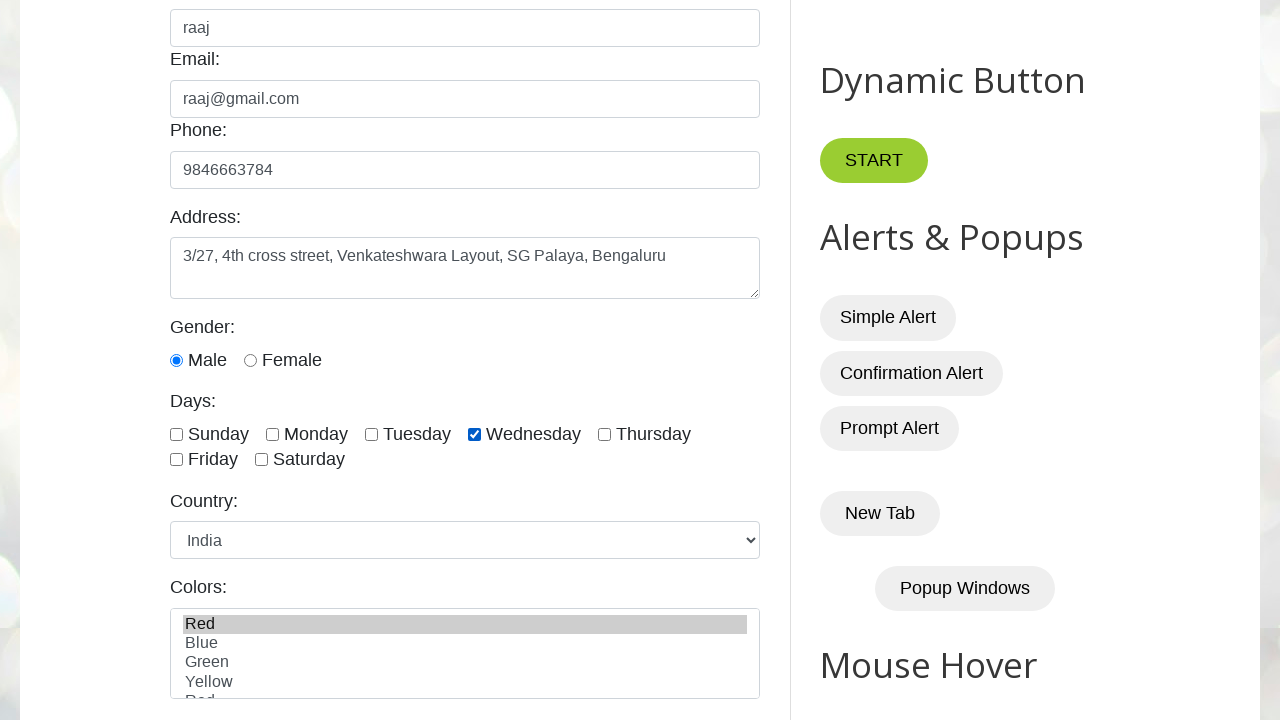

Selected 'cheetah' from sorted list dropdown on internal:label="Sorted List:"i
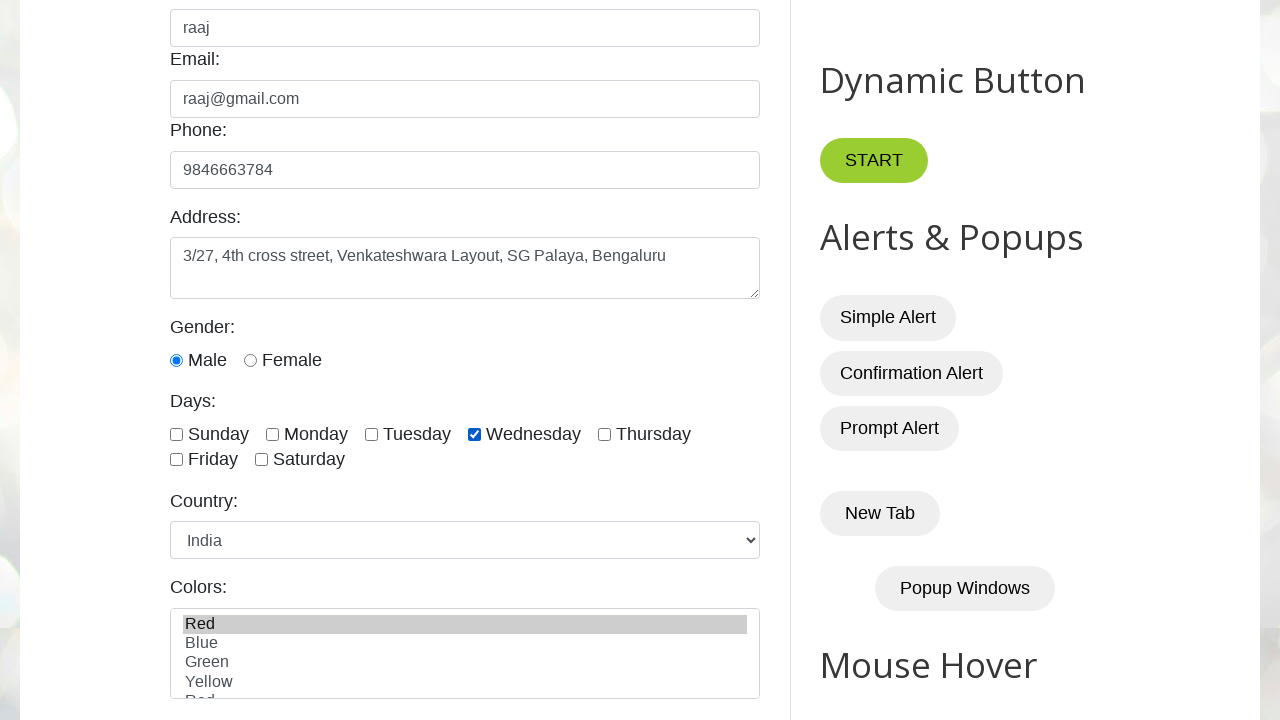

Clicked on first datepicker field at (515, 360) on #datepicker
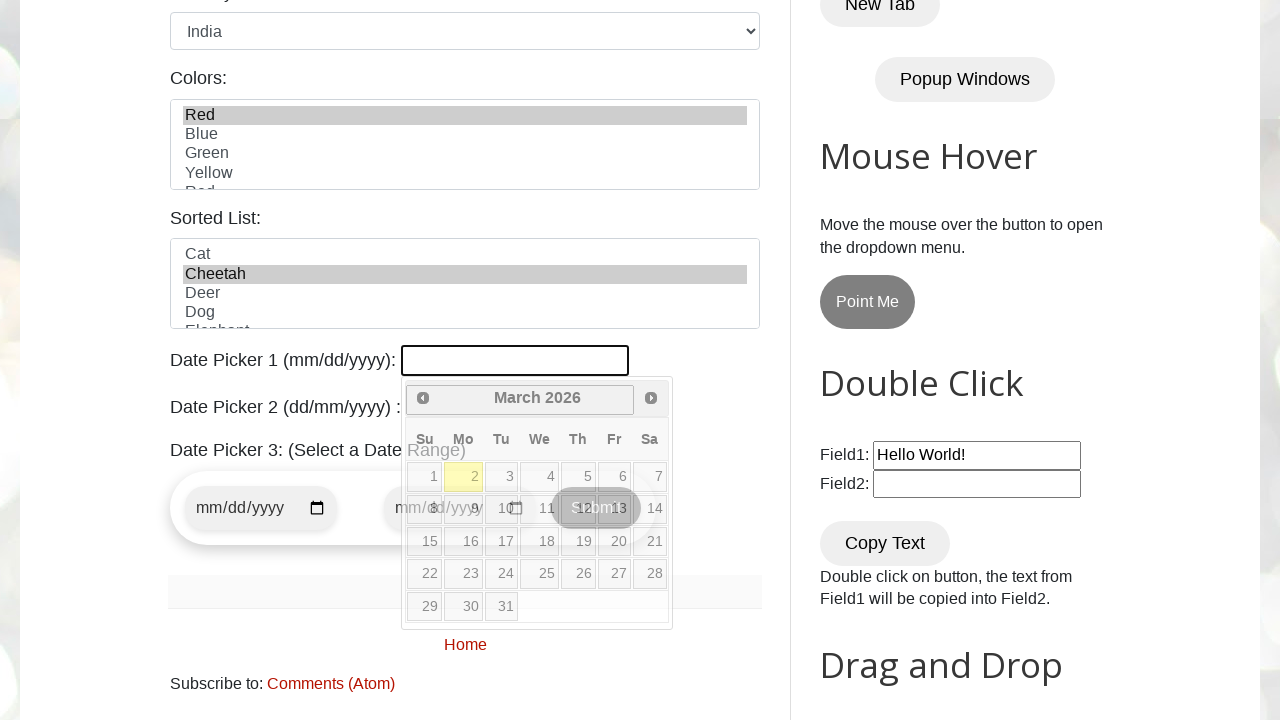

Selected date 5 from first datepicker at (578, 477) on internal:role=link[name="5"s]
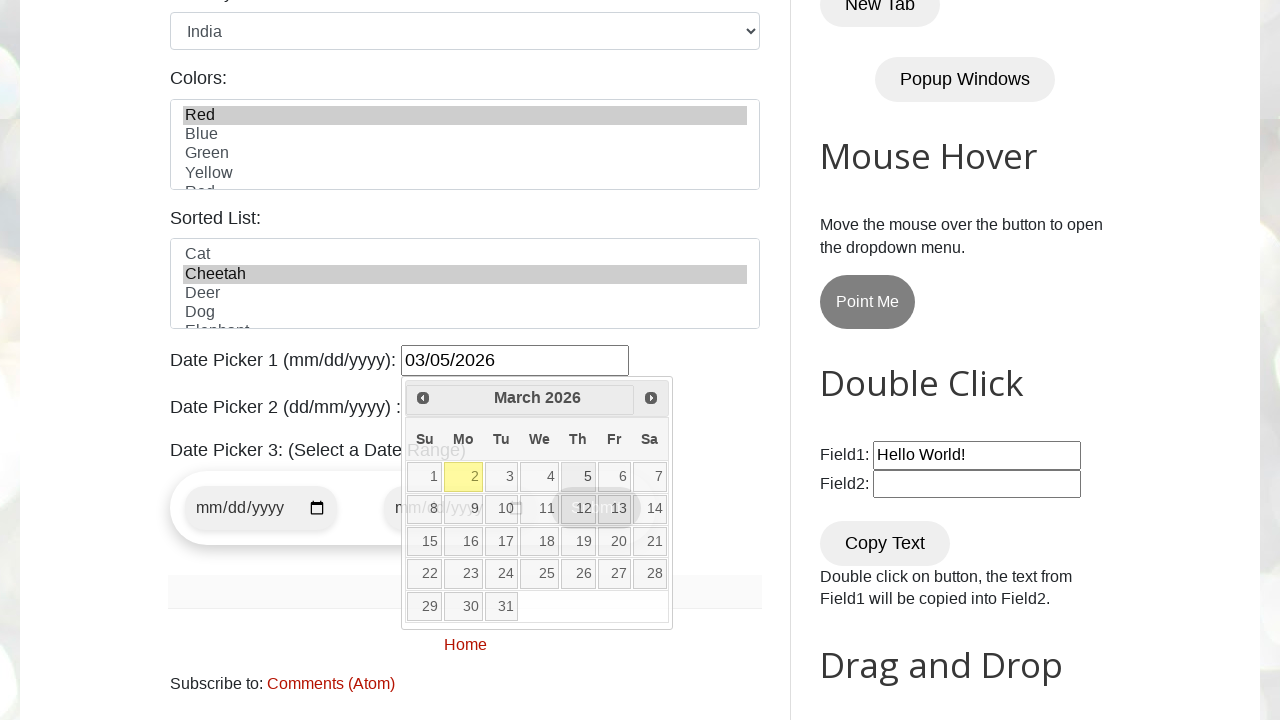

Clicked on second date field at (520, 400) on #txtDate
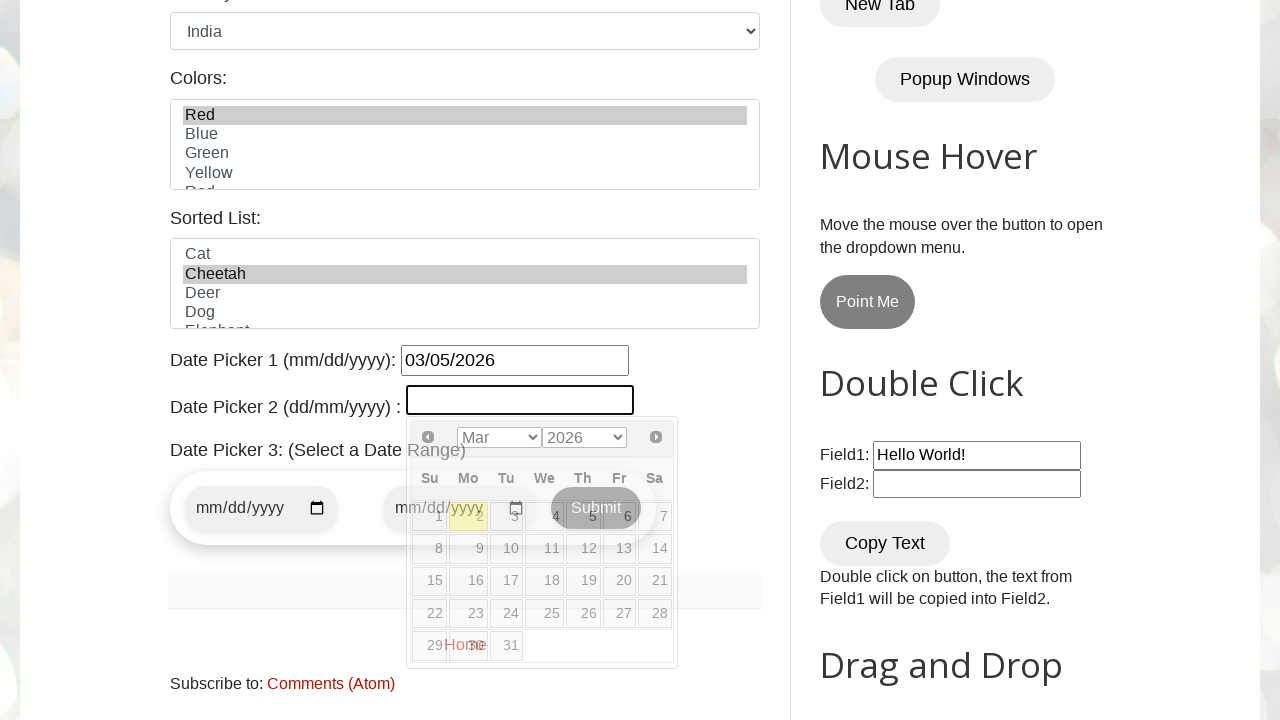

Selected date 12 from second datepicker at (583, 549) on internal:role=link[name="12"i]
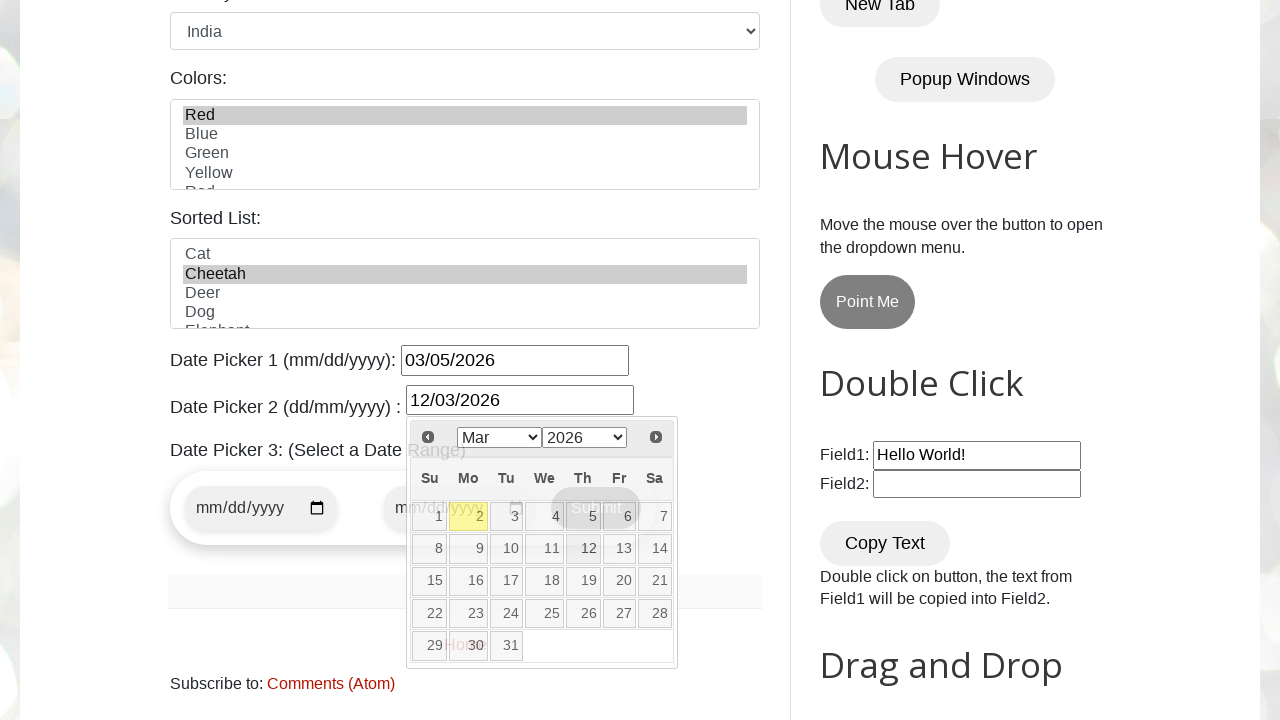

Filled start date field with '2025-09-05' on internal:attr=[placeholder="Start Date"i]
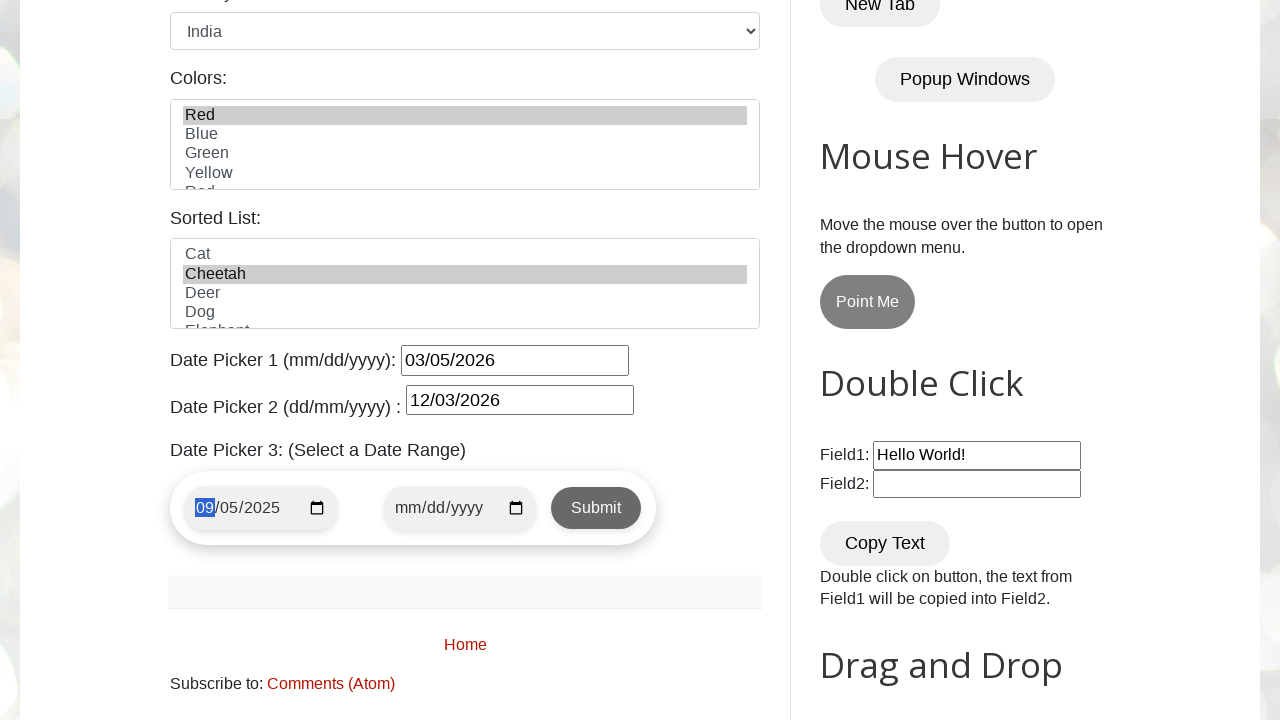

Filled end date field with '2025-09-12' on internal:attr=[placeholder="End Date"i]
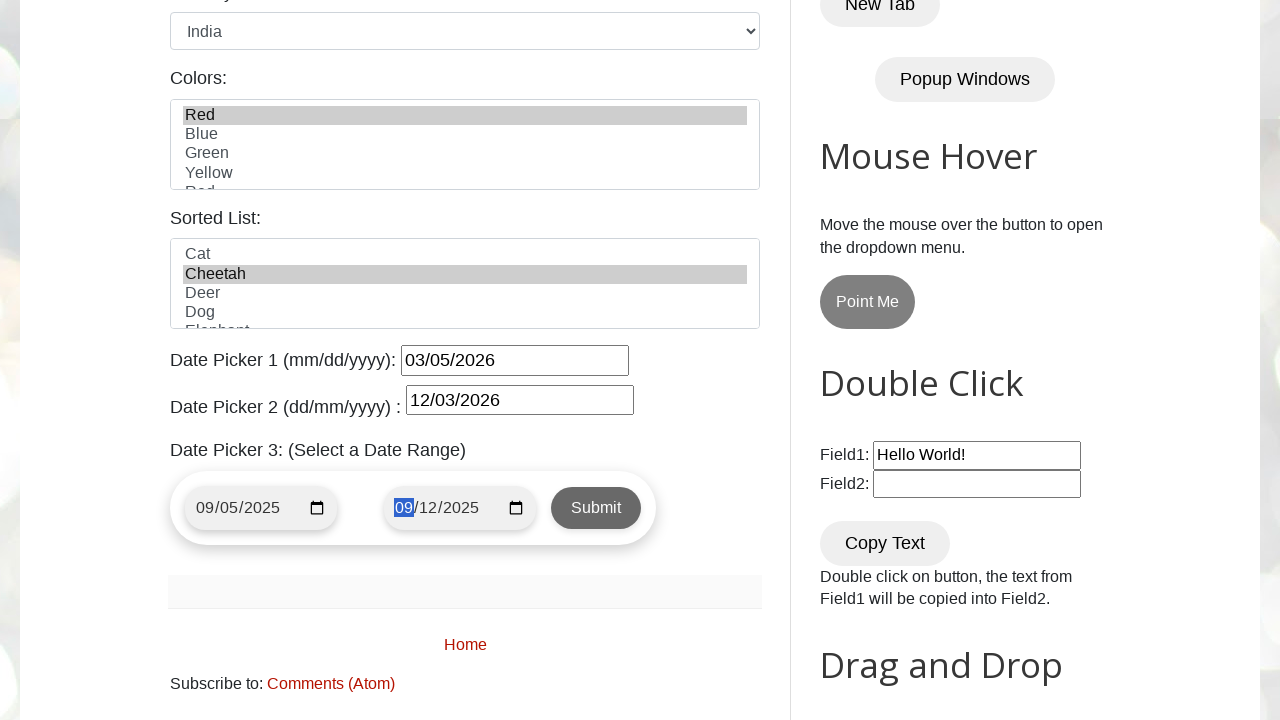

Clicked submit button to submit form at (596, 508) on #post-body-1307673142697428135 >> internal:role=button[name="Submit"i]
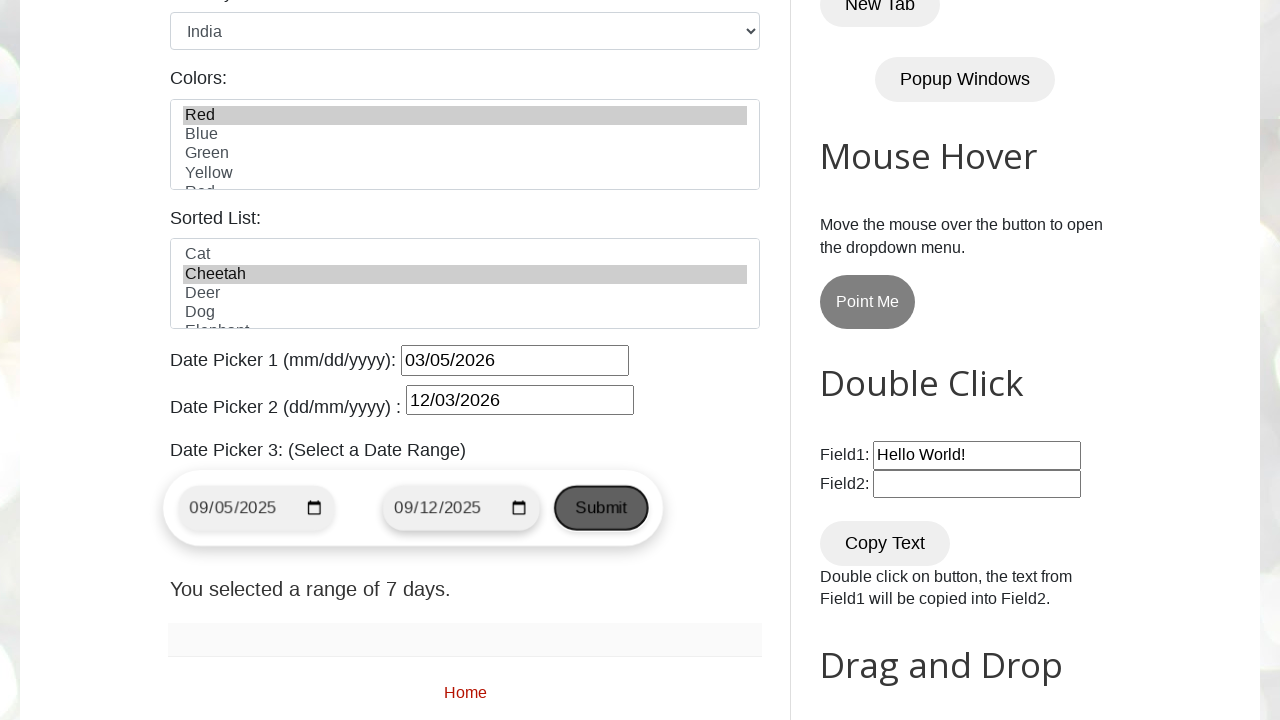

Checked checkbox in table row for 'Tablet $5.99' at (651, 360) on internal:role=row[name="Tablet $5.99"i] >> internal:role=checkbox
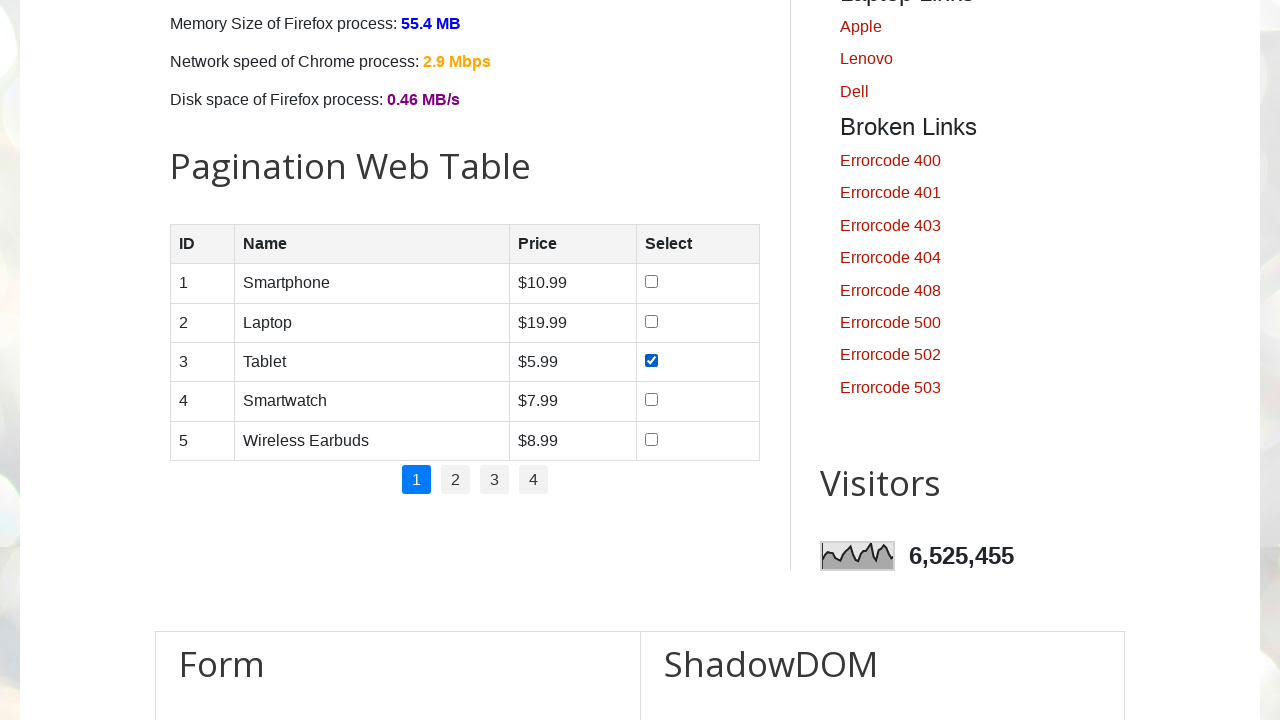

Clicked on input1 field at (318, 360) on #input1
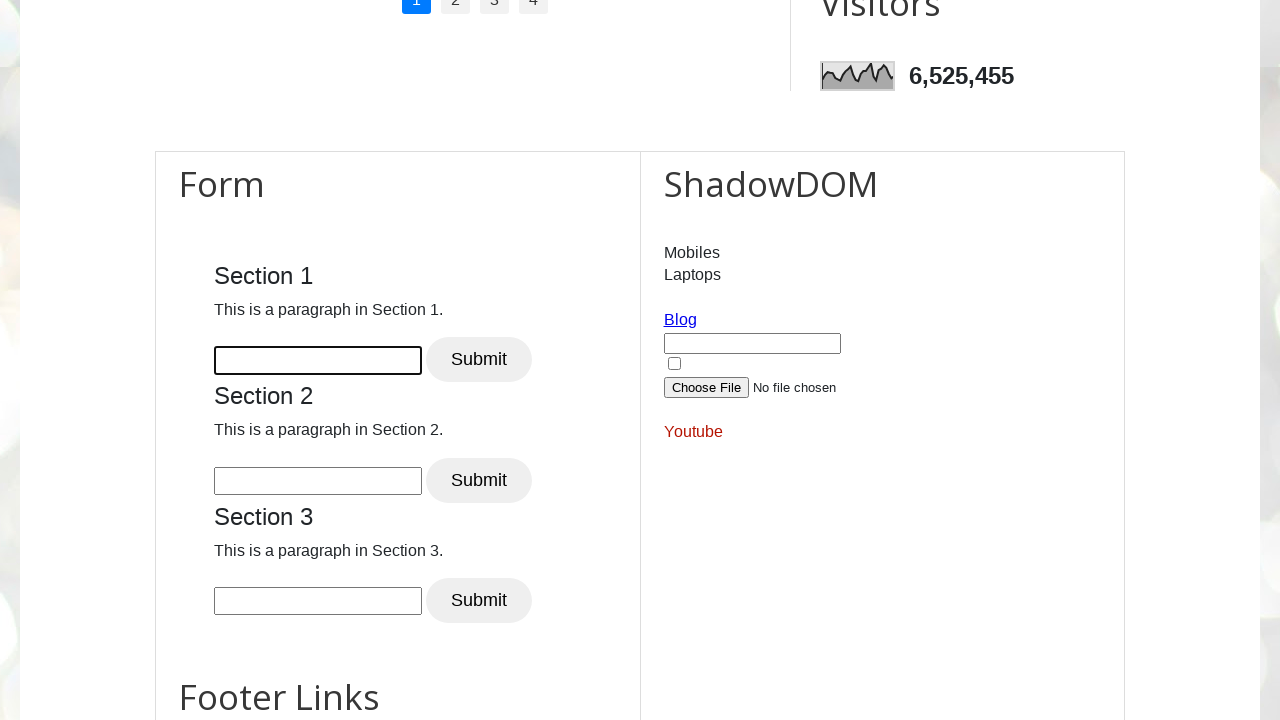

Clicked on field2 at (977, 360) on #field2
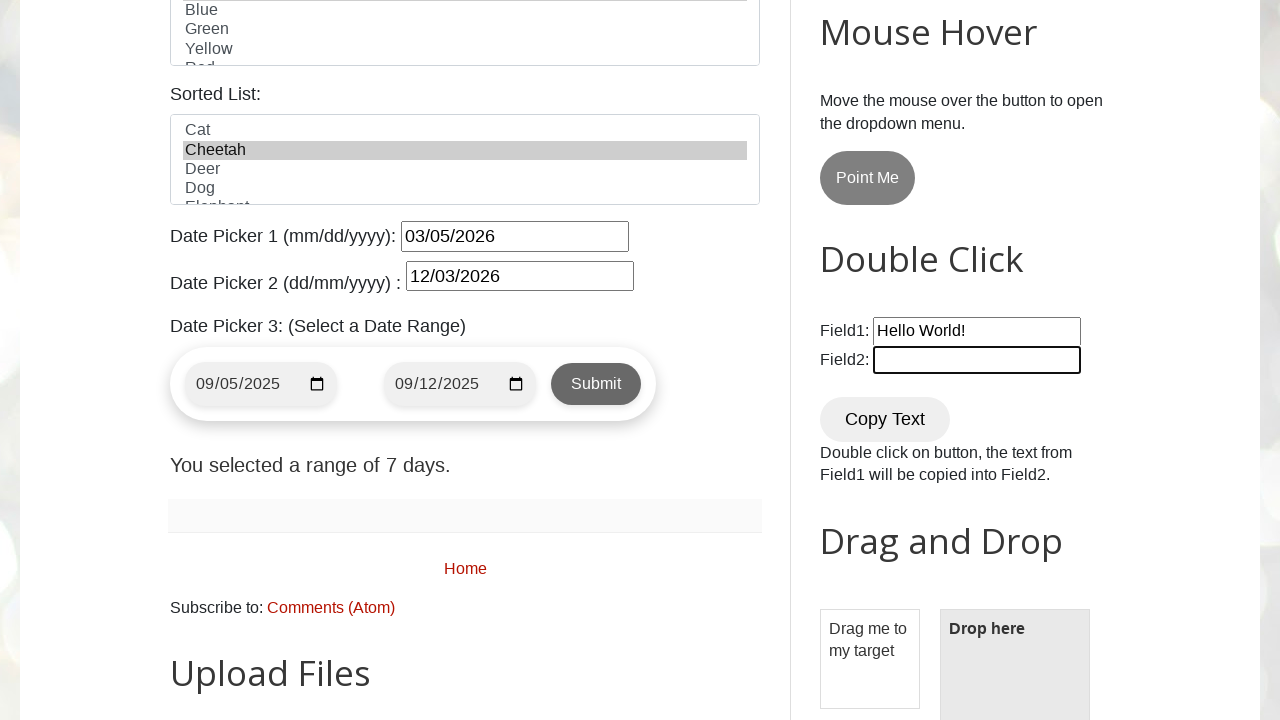

Clicked Simple Alert button and dismissed the alert dialog at (888, 361) on internal:role=button[name="Simple Alert"i]
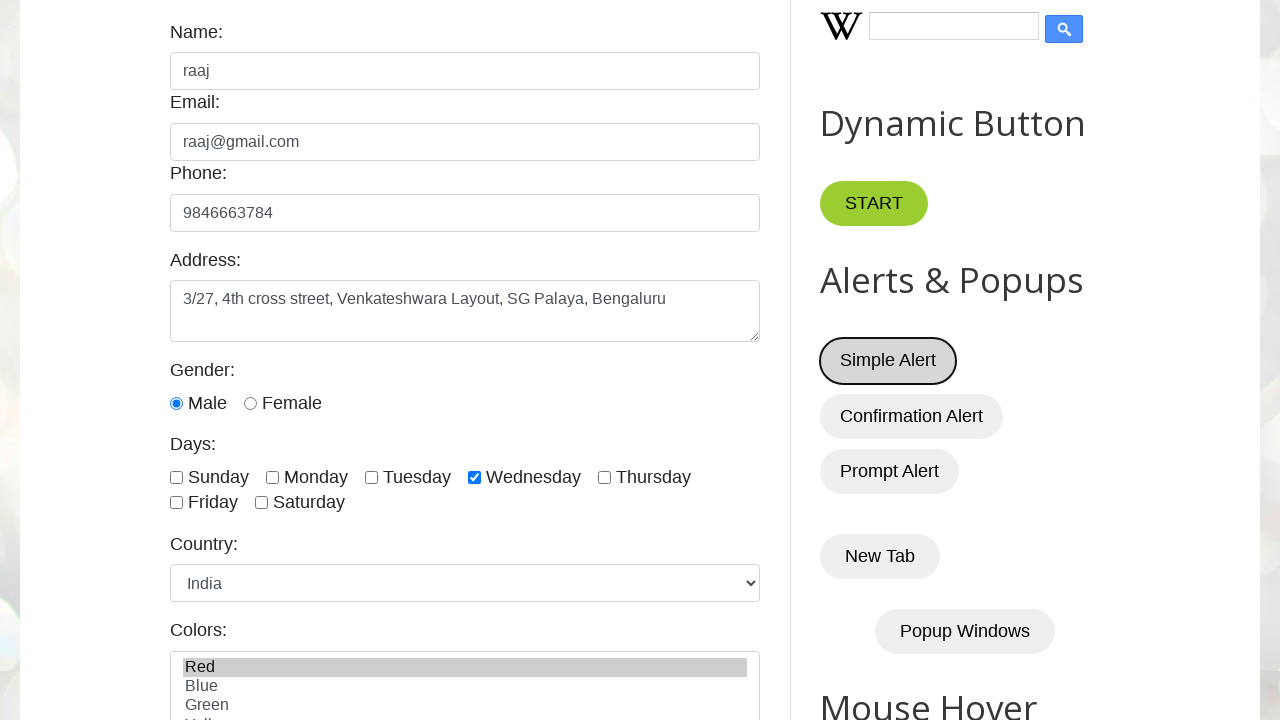

Clicked Confirmation Alert button and dismissed the alert dialog at (912, 416) on internal:role=button[name="Confirmation Alert"i]
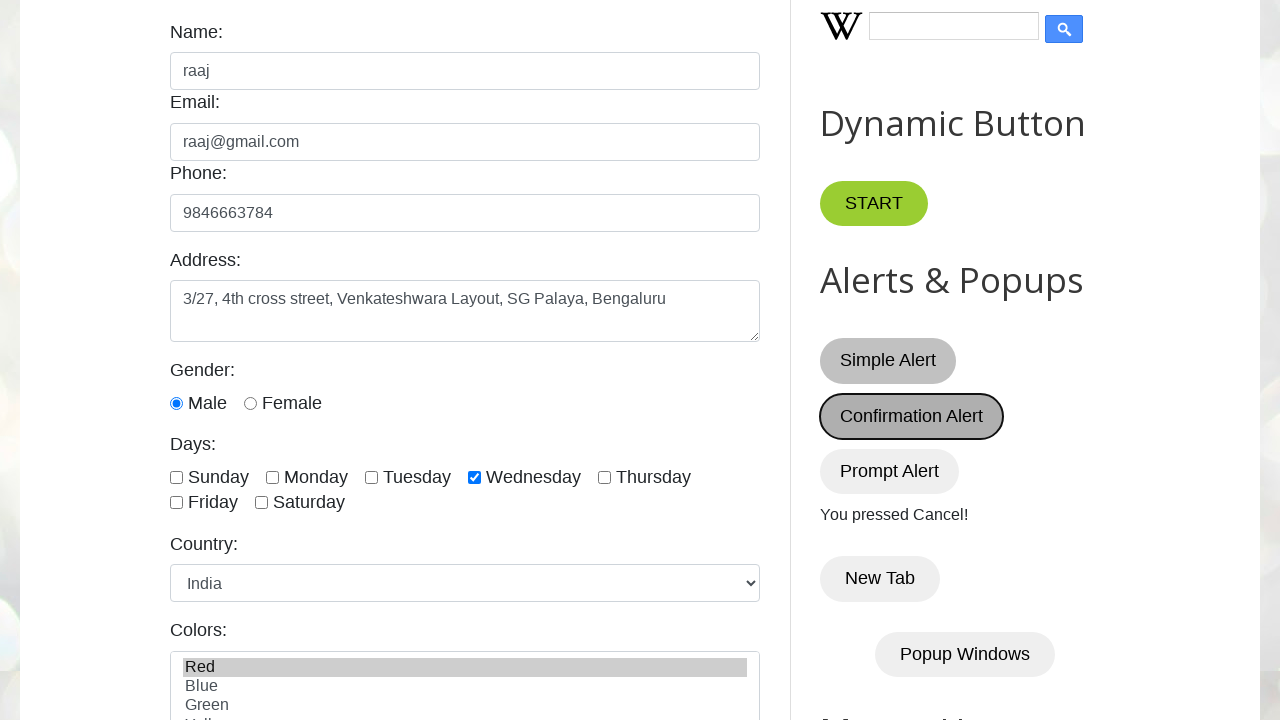

Clicked Prompt Alert button and dismissed the alert dialog at (890, 471) on internal:role=button[name="Prompt Alert"i]
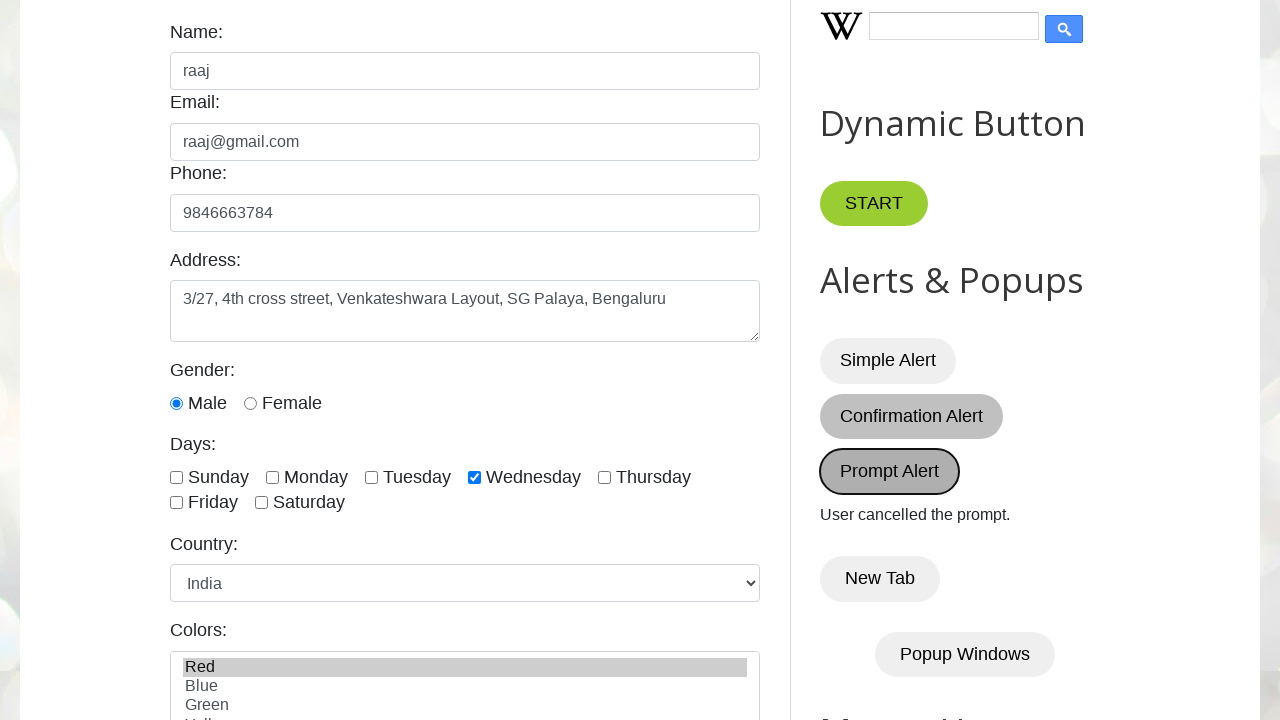

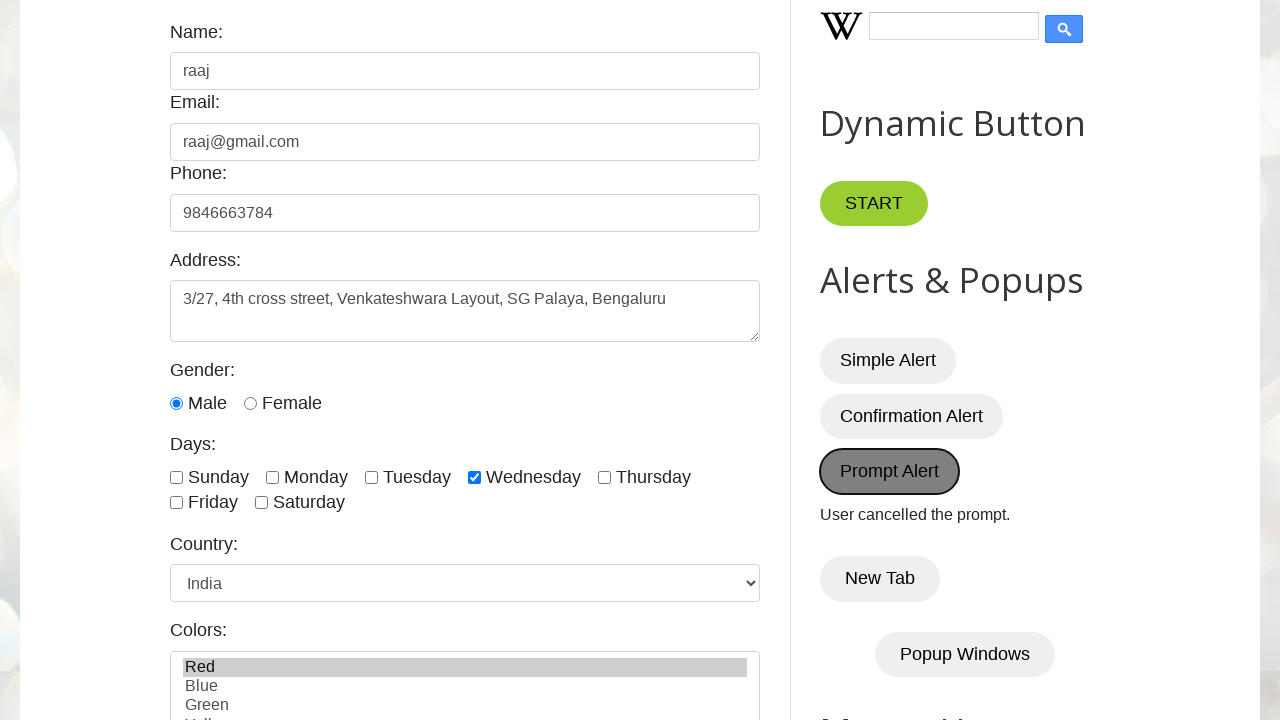